Tests dropdown functionality by selecting options by index and verifying the selected values are correct

Starting URL: https://the-internet.herokuapp.com/dropdown

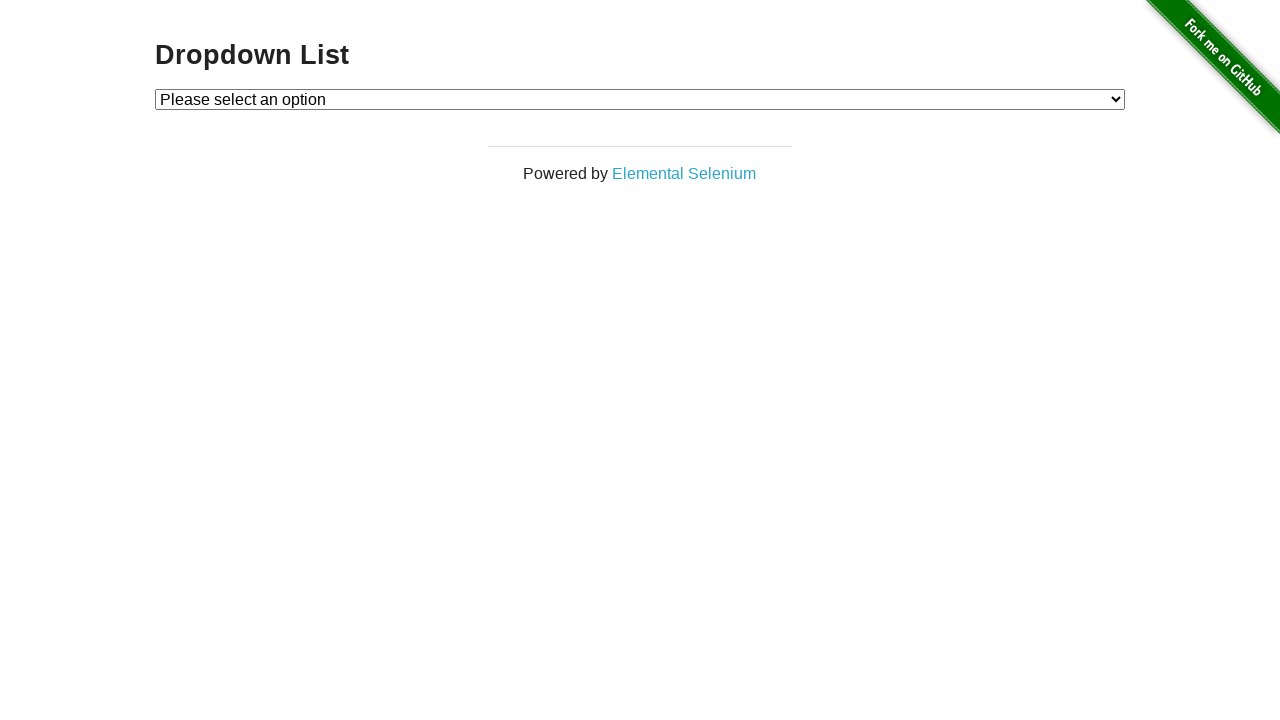

Dropdown element loaded and ready
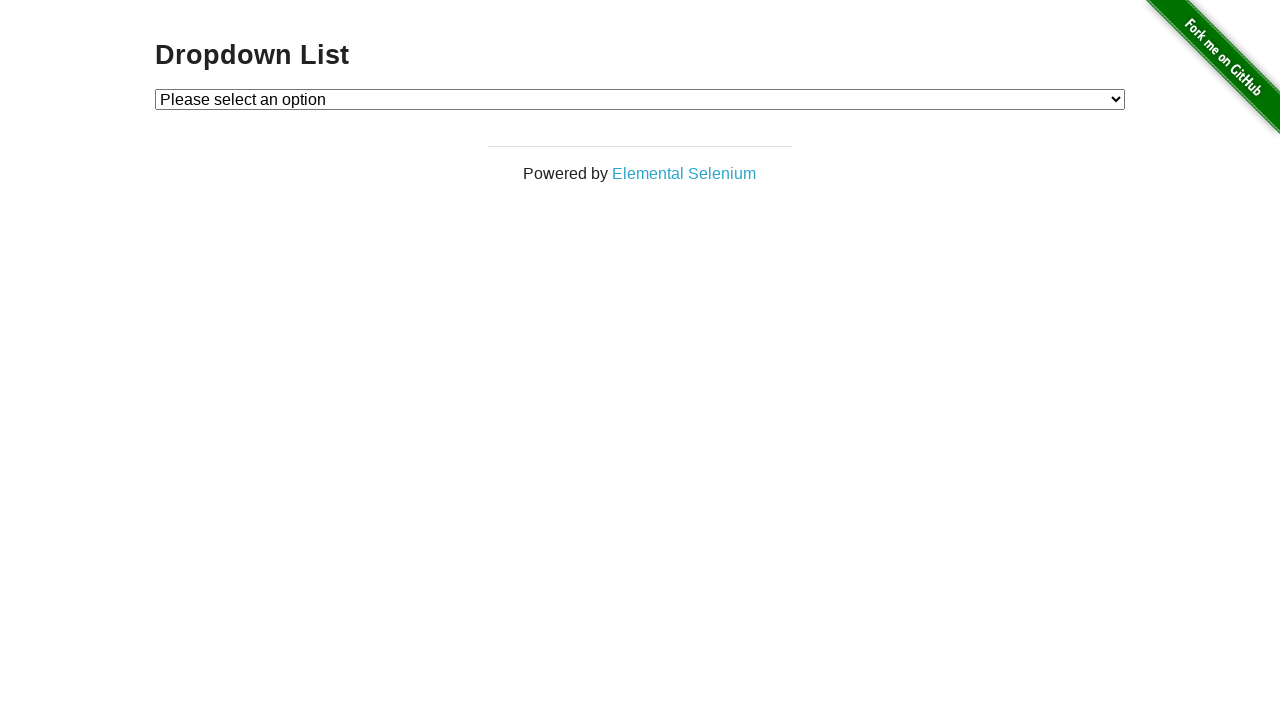

Selected first dropdown option by index 1 on #dropdown
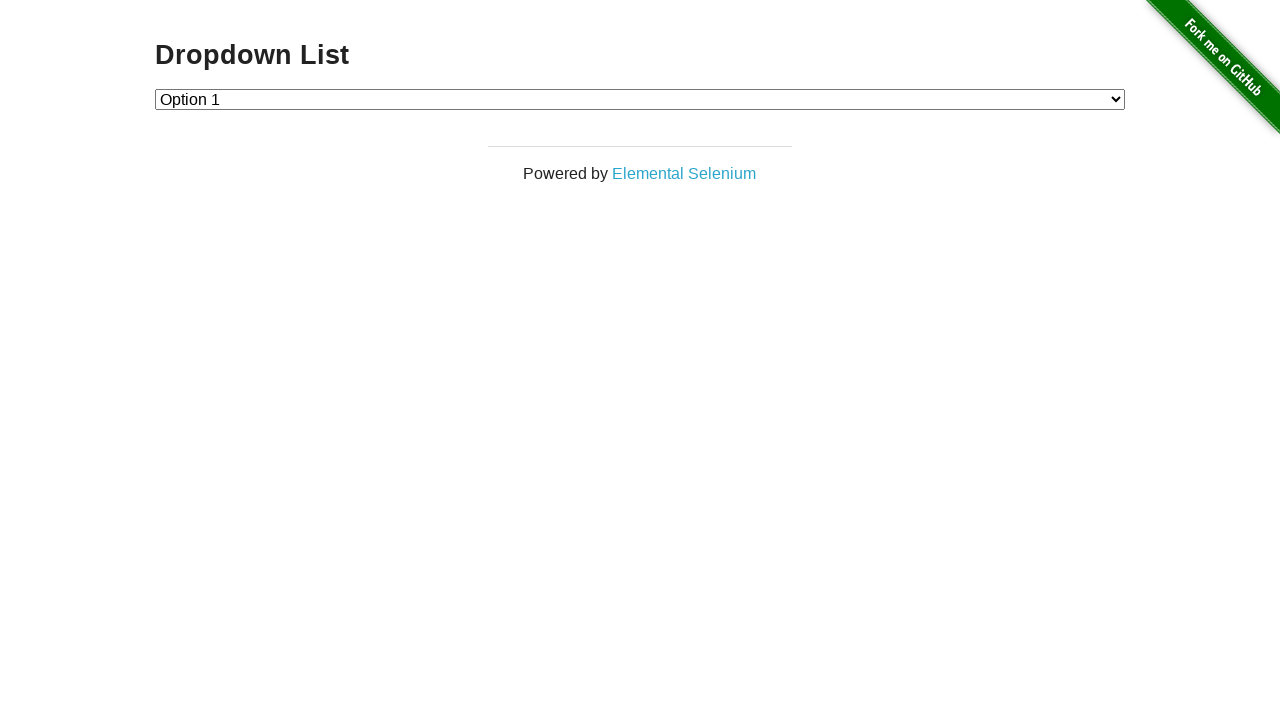

Selected second dropdown option by index 2 on #dropdown
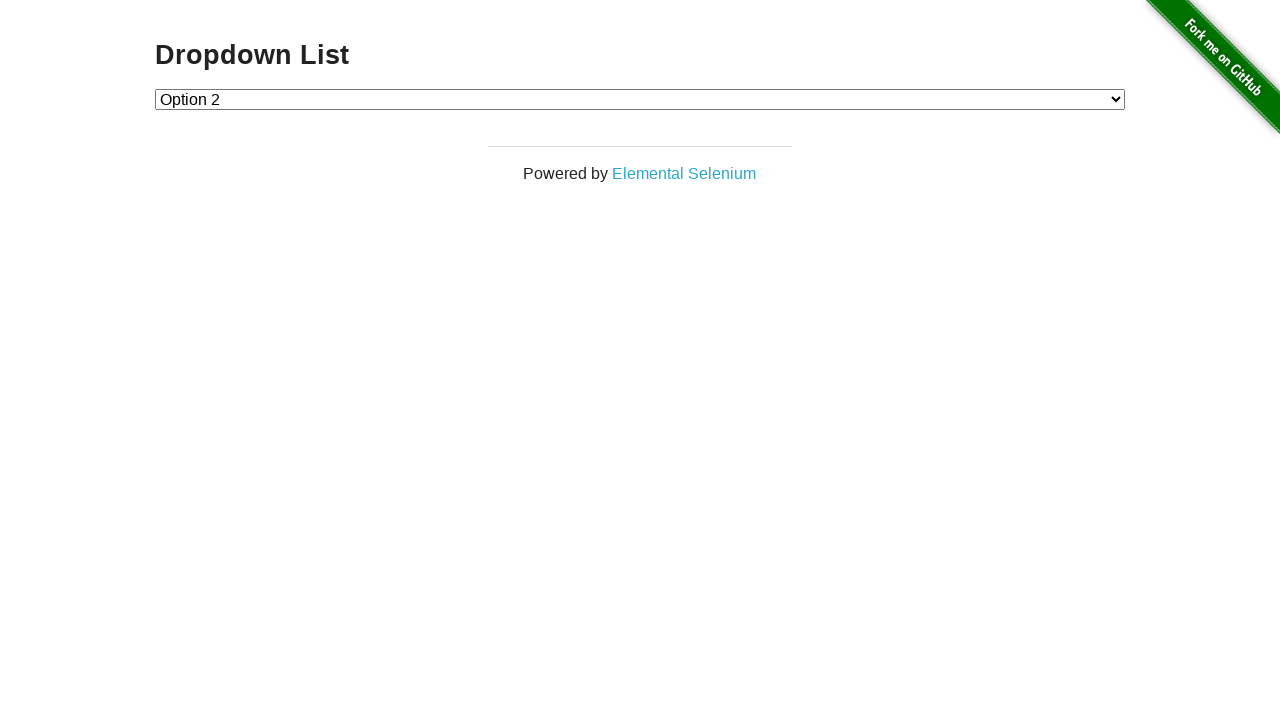

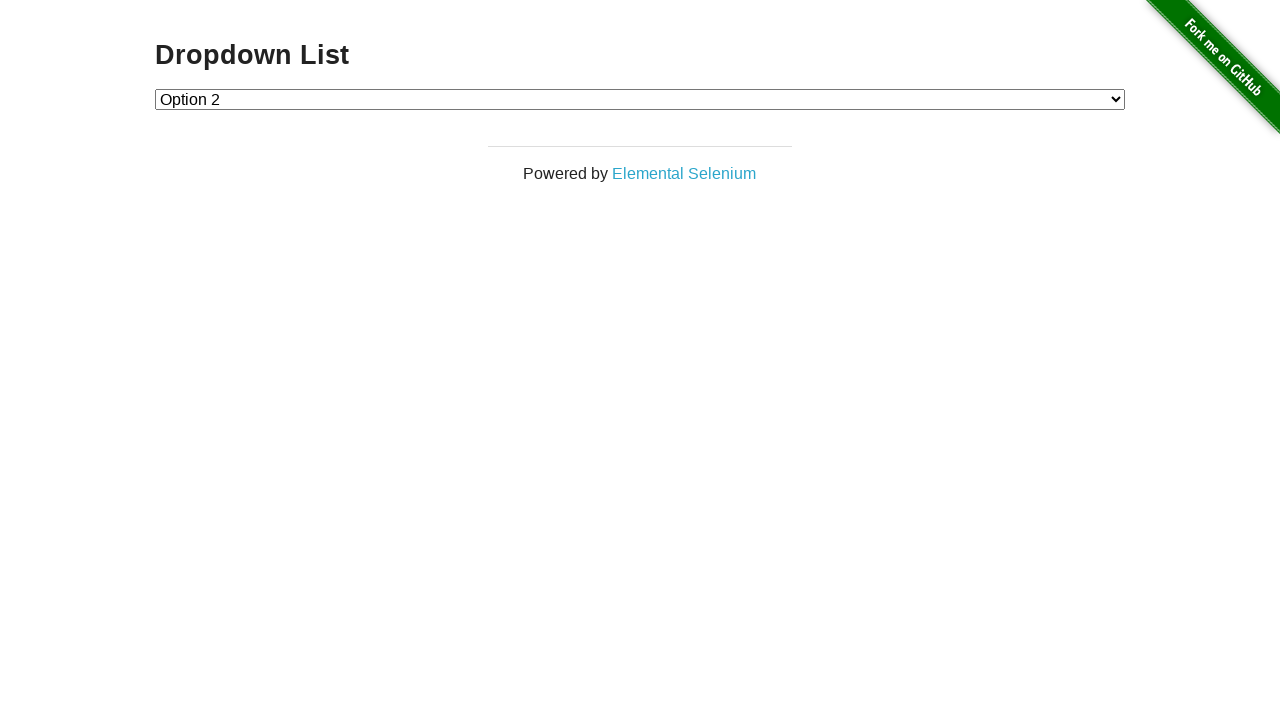